Navigates to a practice automation page and interacts with a table element to verify its structure and content

Starting URL: https://rahulshettyacademy.com/AutomationPractice/

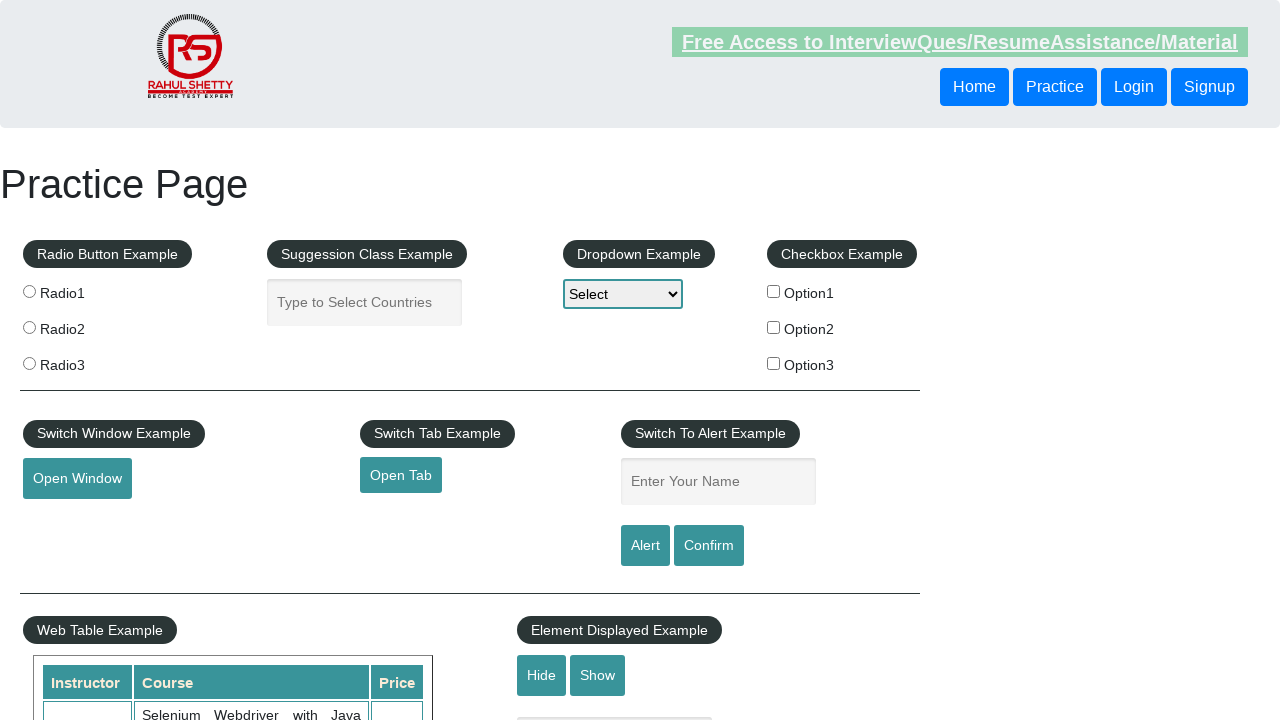

Navigated to practice automation page
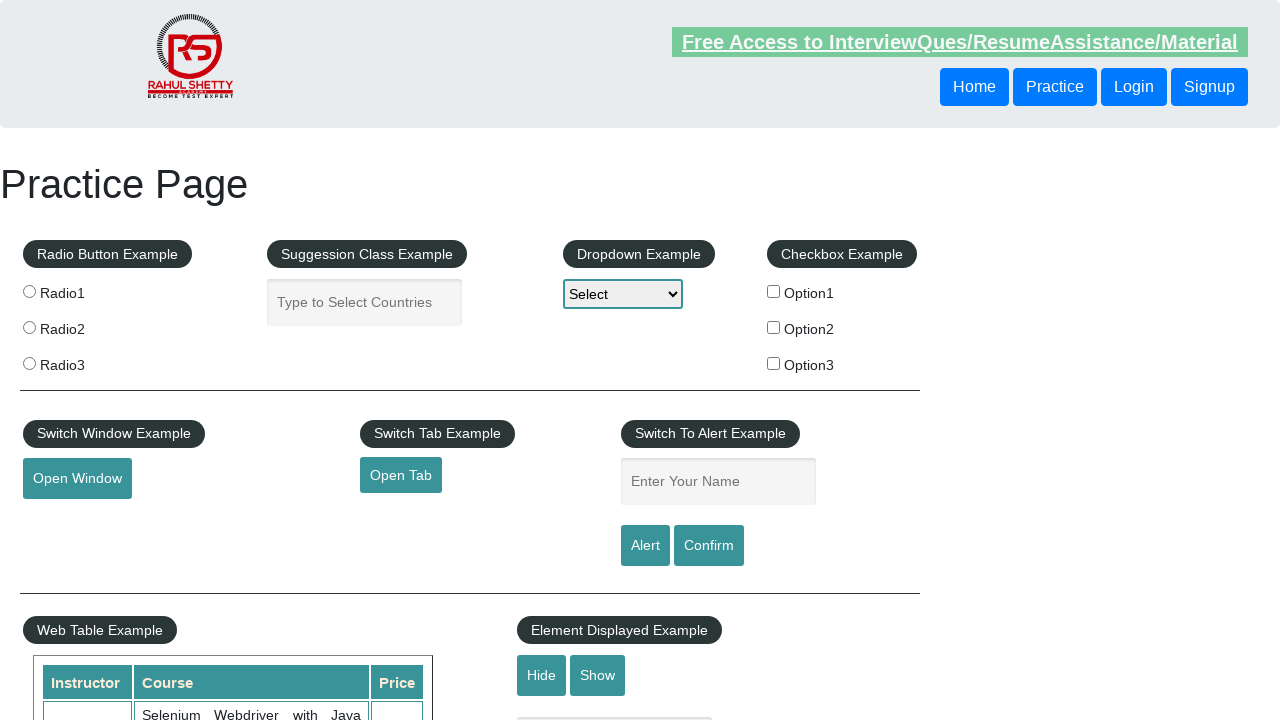

Table element loaded and is present
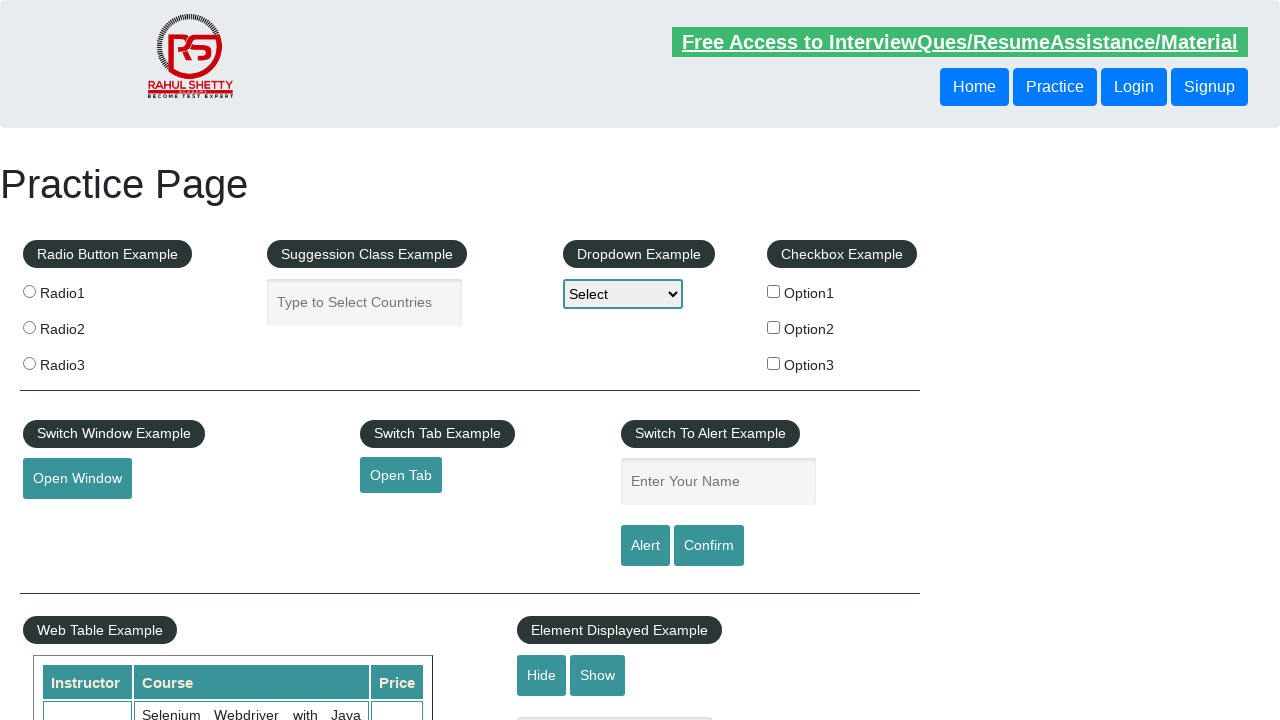

Located the table element
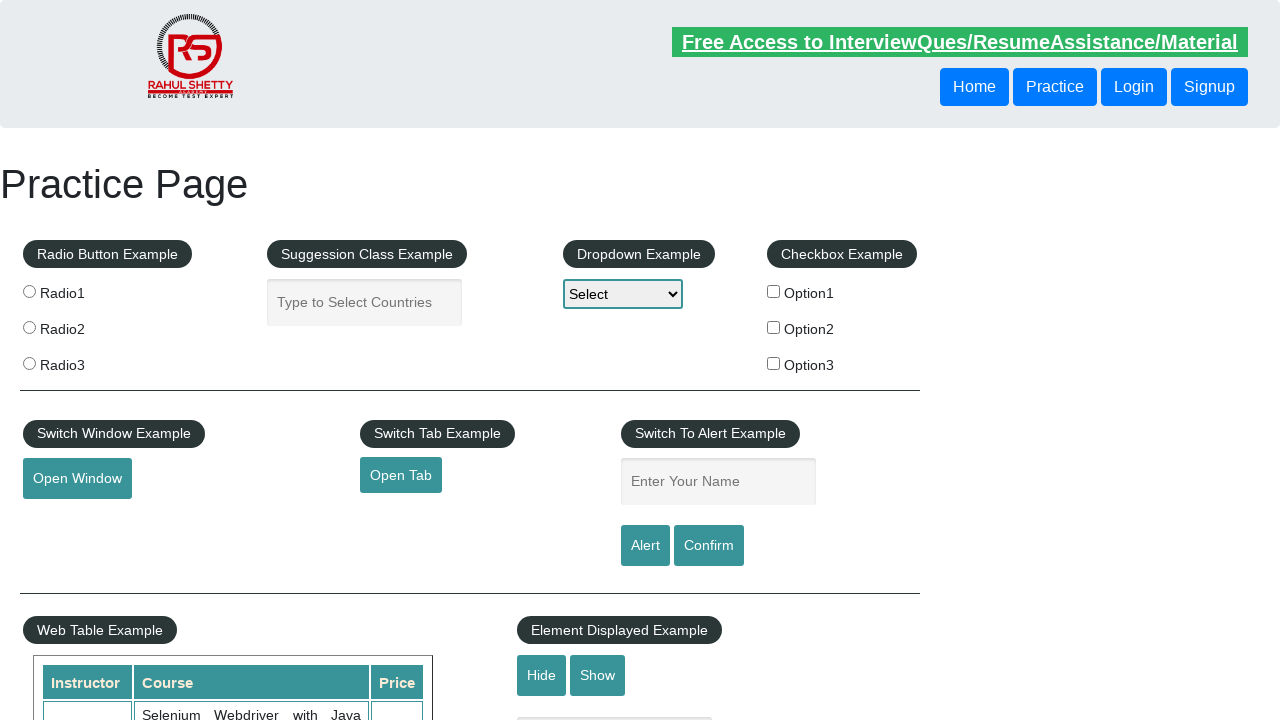

Counted table rows: 11 rows found
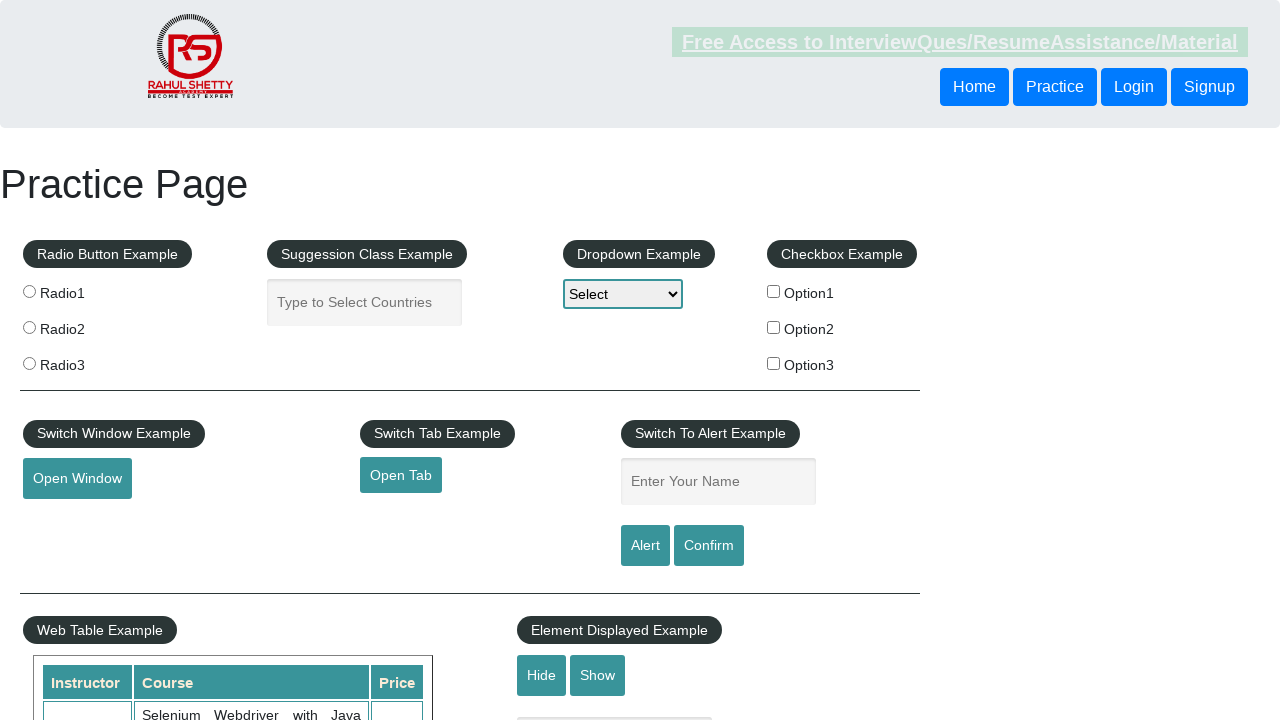

Counted header columns: 3 columns found
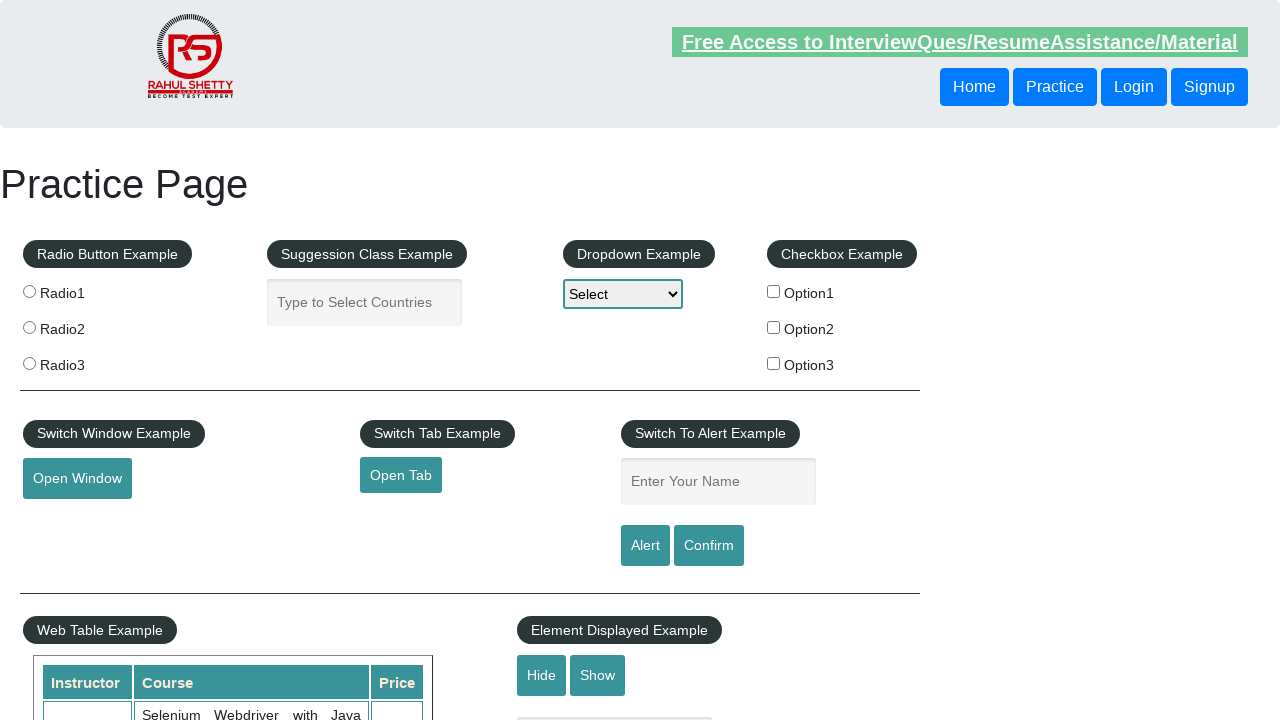

Located second data row of table
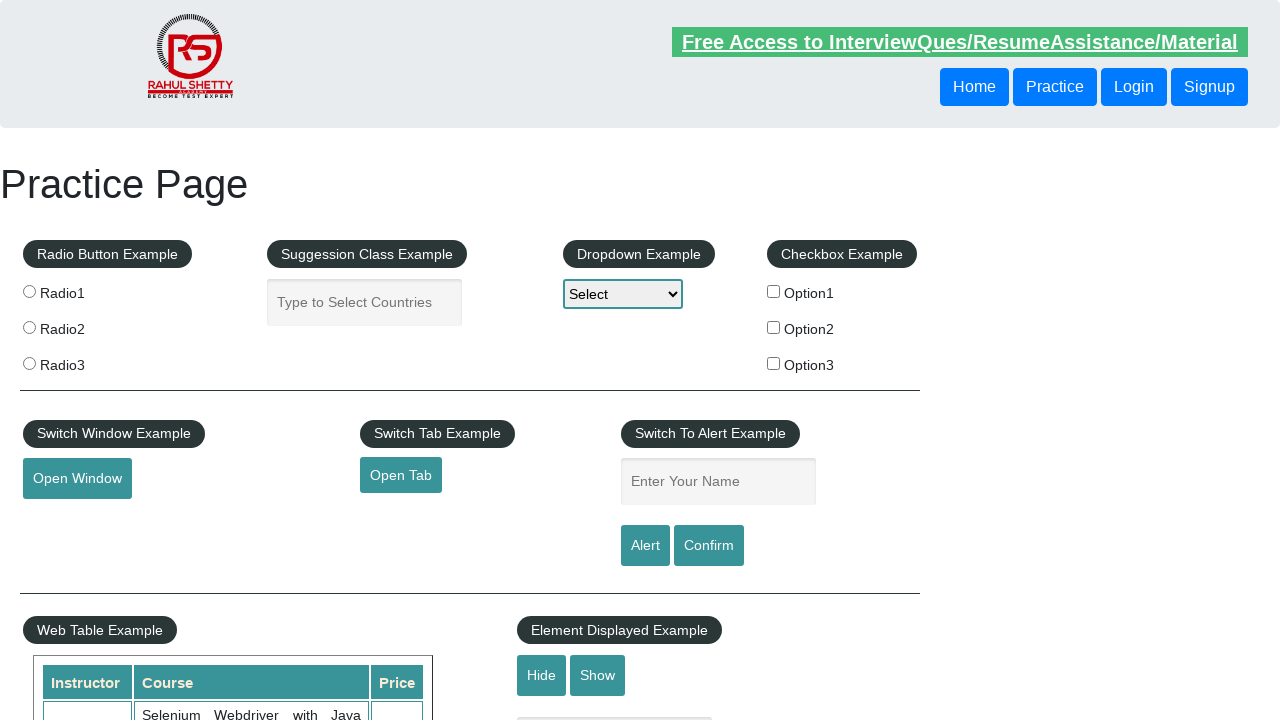

Retrieved text from first cell of second row: Rahul Shetty
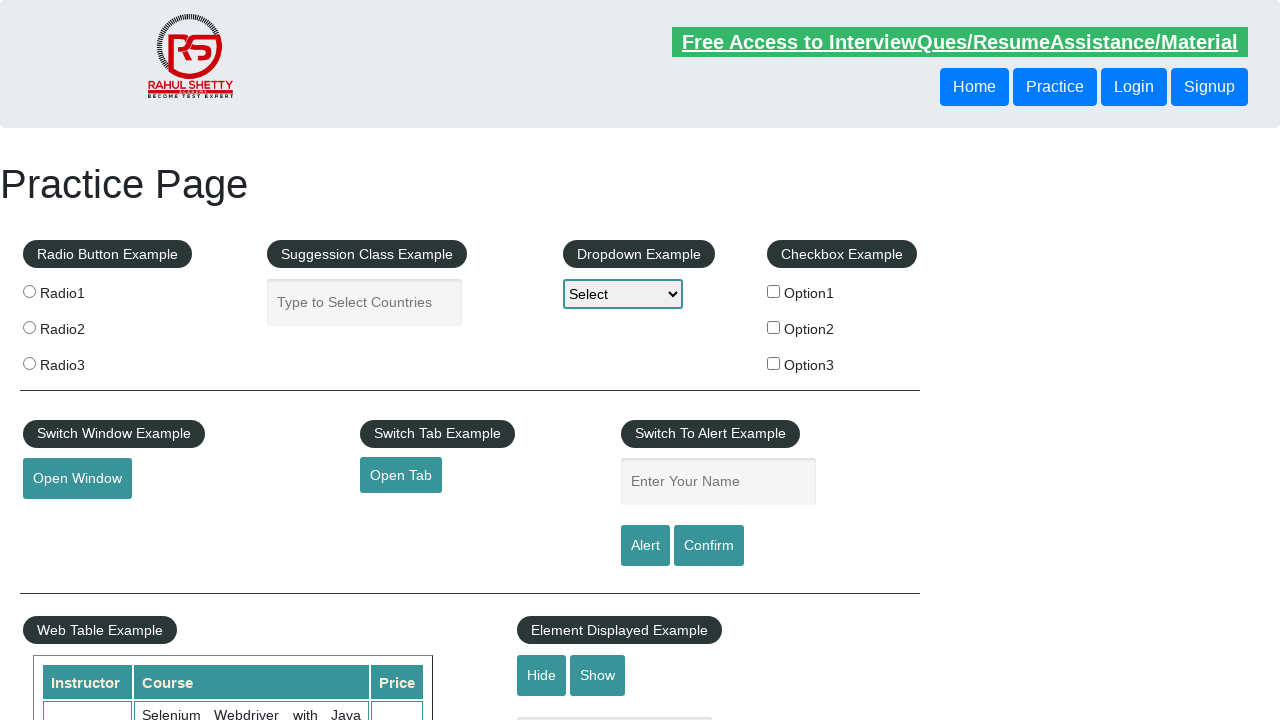

Retrieved text from second cell of second row: Learn SQL in Practical + Database Testing from Scratch
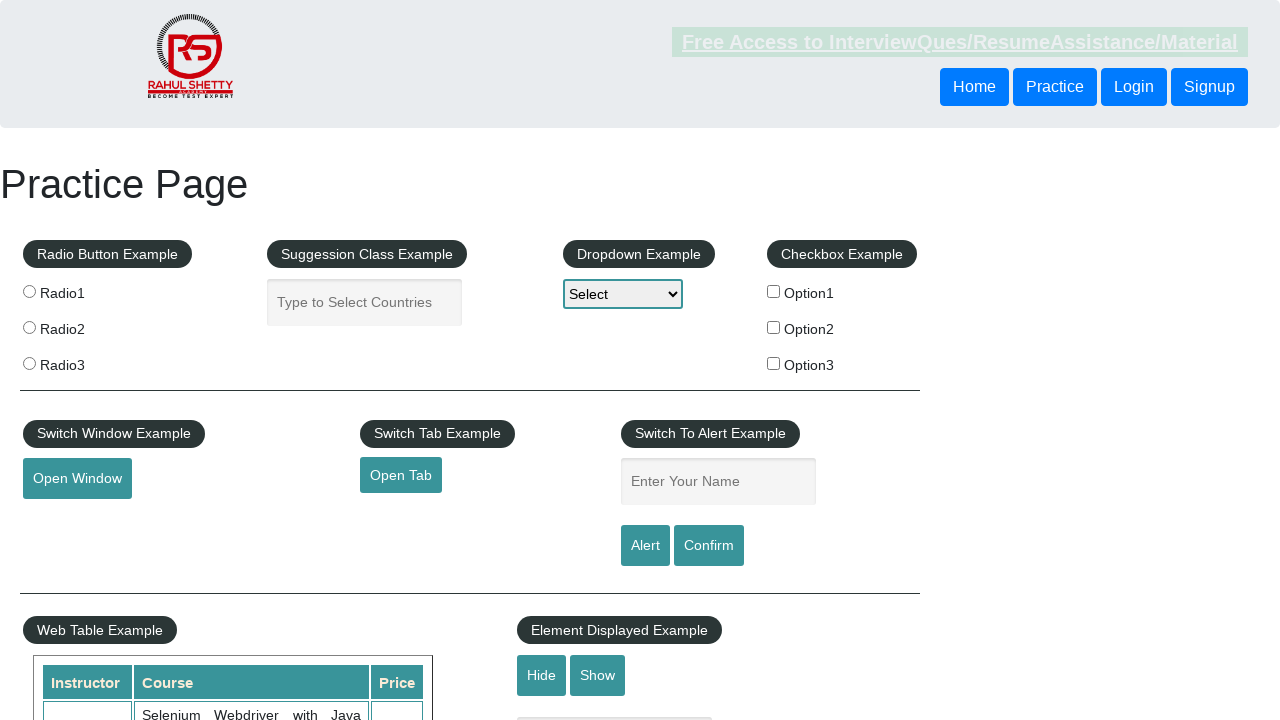

Retrieved text from third cell of second row: 25
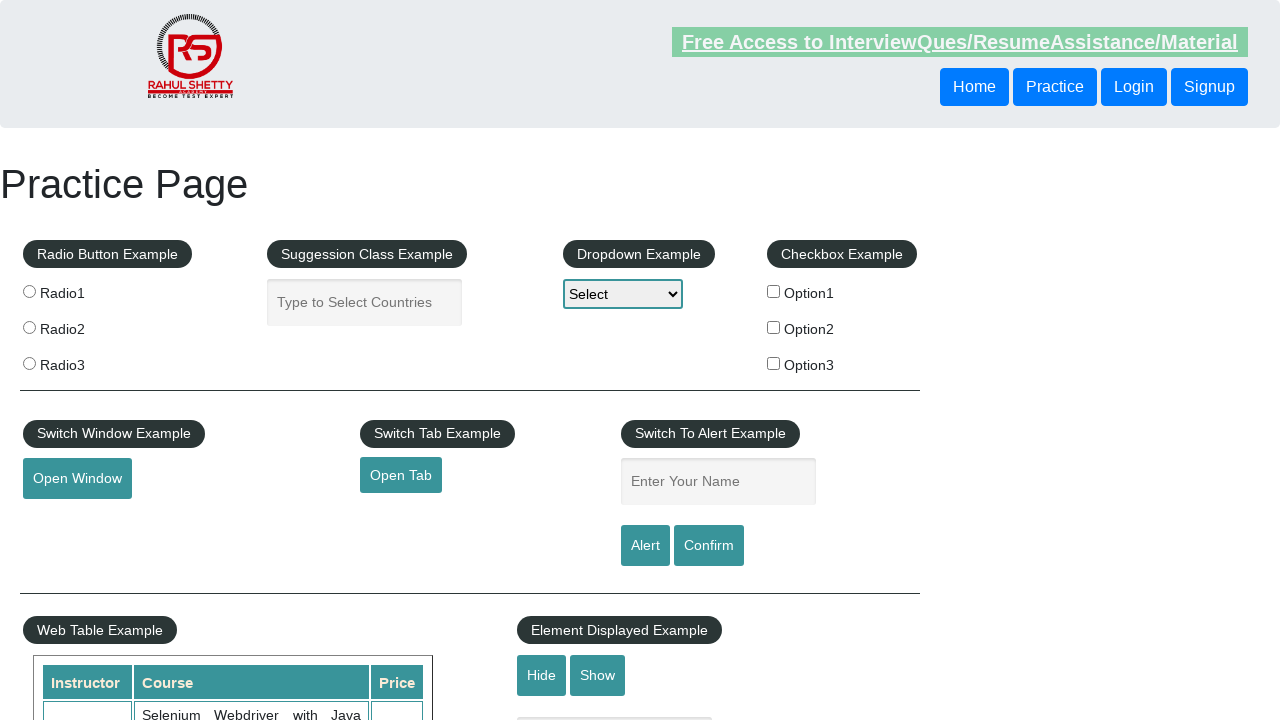

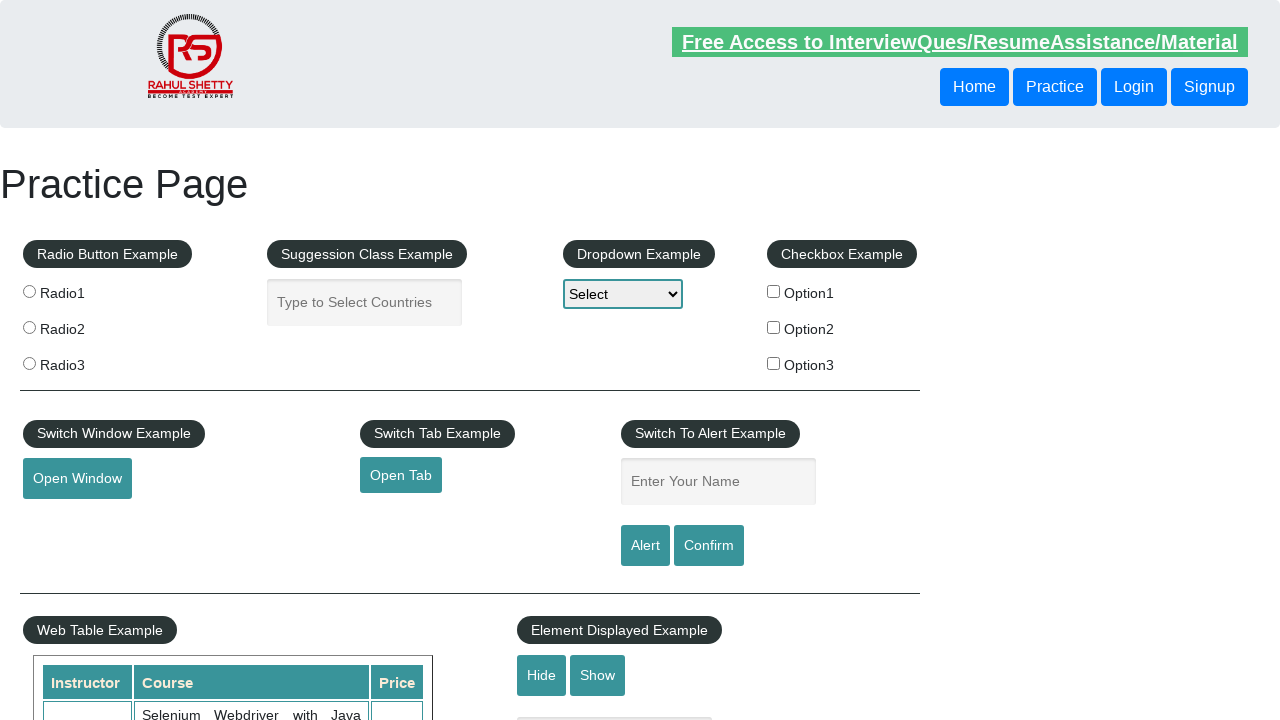